Navigates to DemoQA homepage and clicks on a link to Selenium training page

Starting URL: https://demoqa.com/

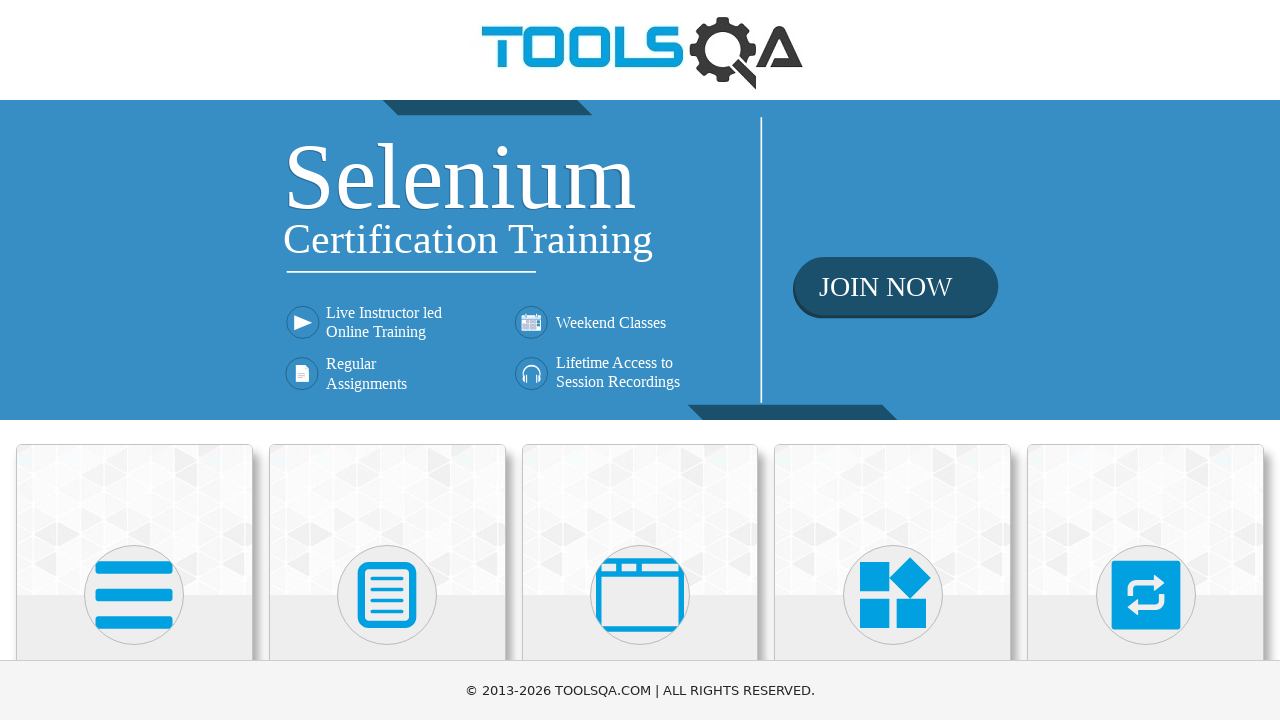

Navigated to DemoQA homepage
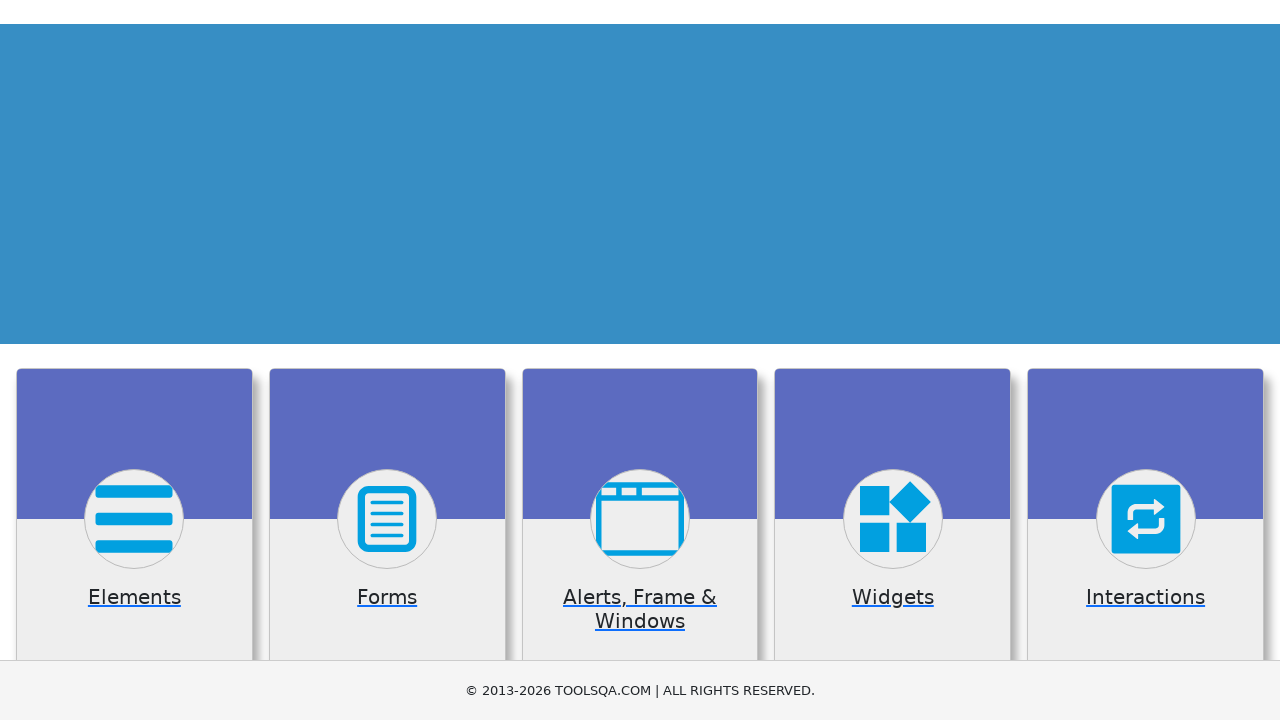

Clicked on Selenium training link to navigate to training page at (640, 260) on a[href='https://www.toolsqa.com/selenium-training/']
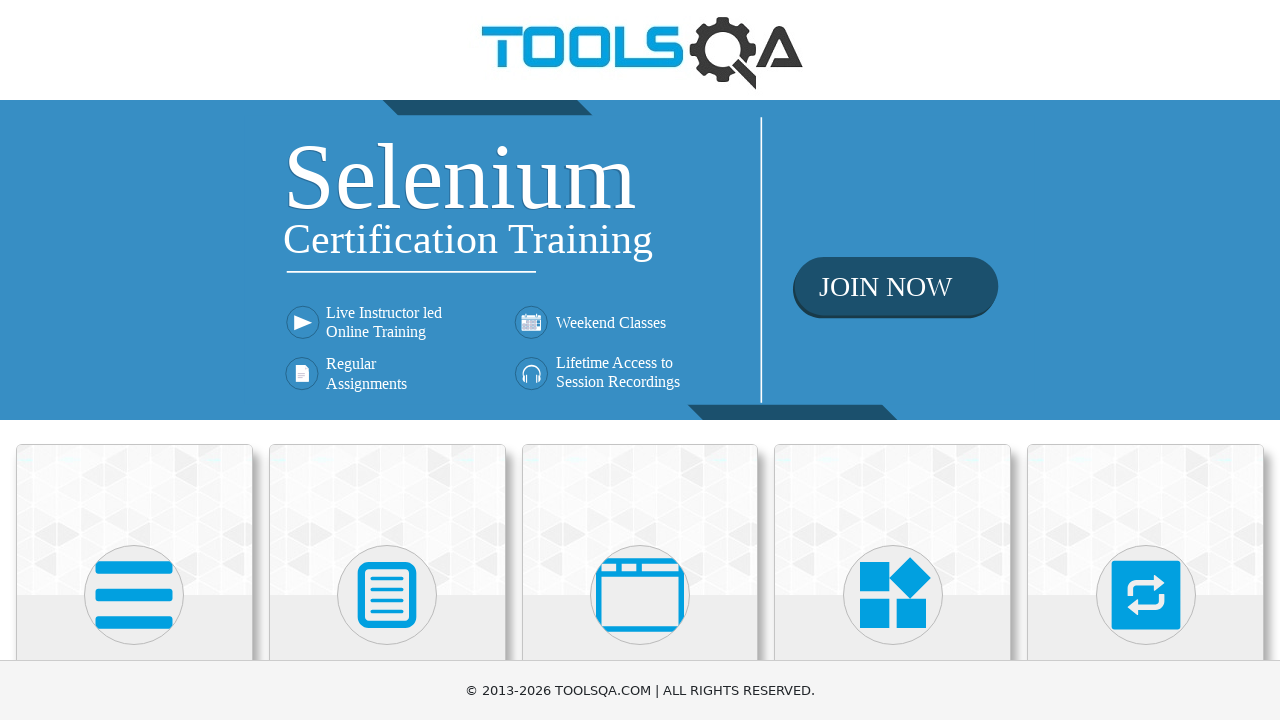

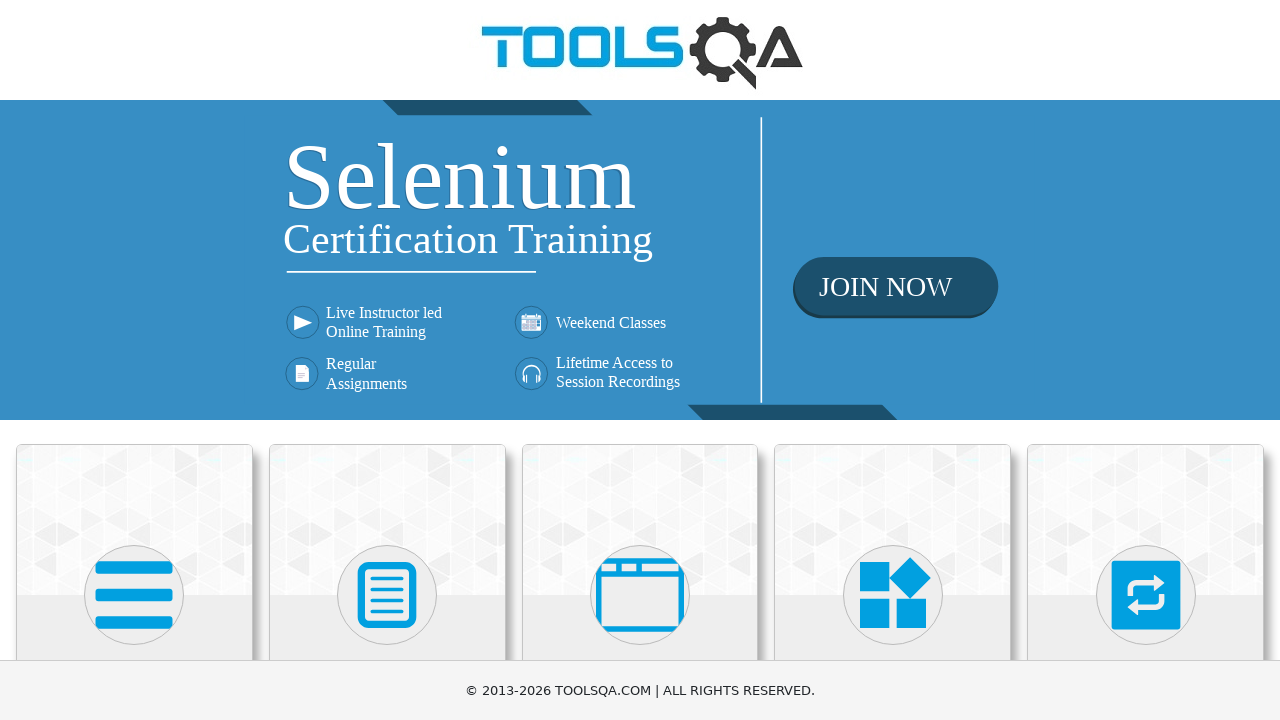